Tests bus search functionality on Goibibo by entering source city (Chennai), destination city (Madurai), selecting from autocomplete dropdowns, and clicking the search button.

Starting URL: https://www.goibibo.com/bus

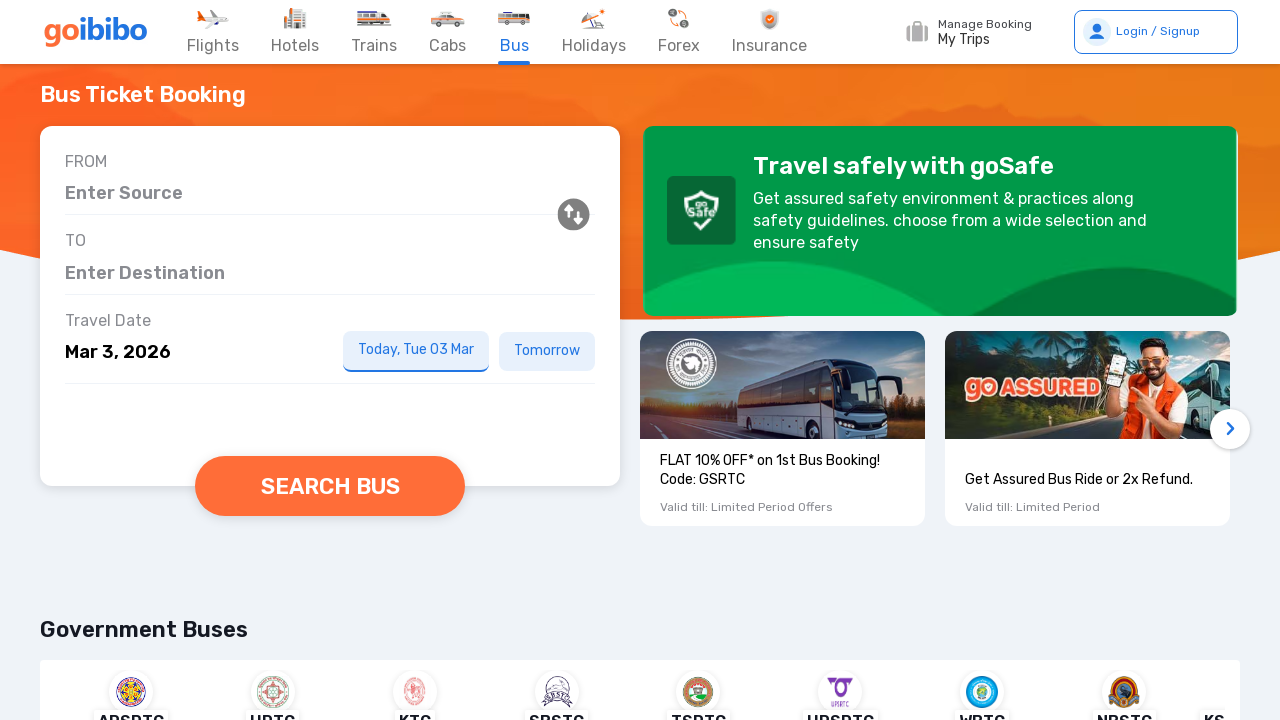

Entered source city 'Chennai' in search field on #autosuggestBusSRPSrcHome
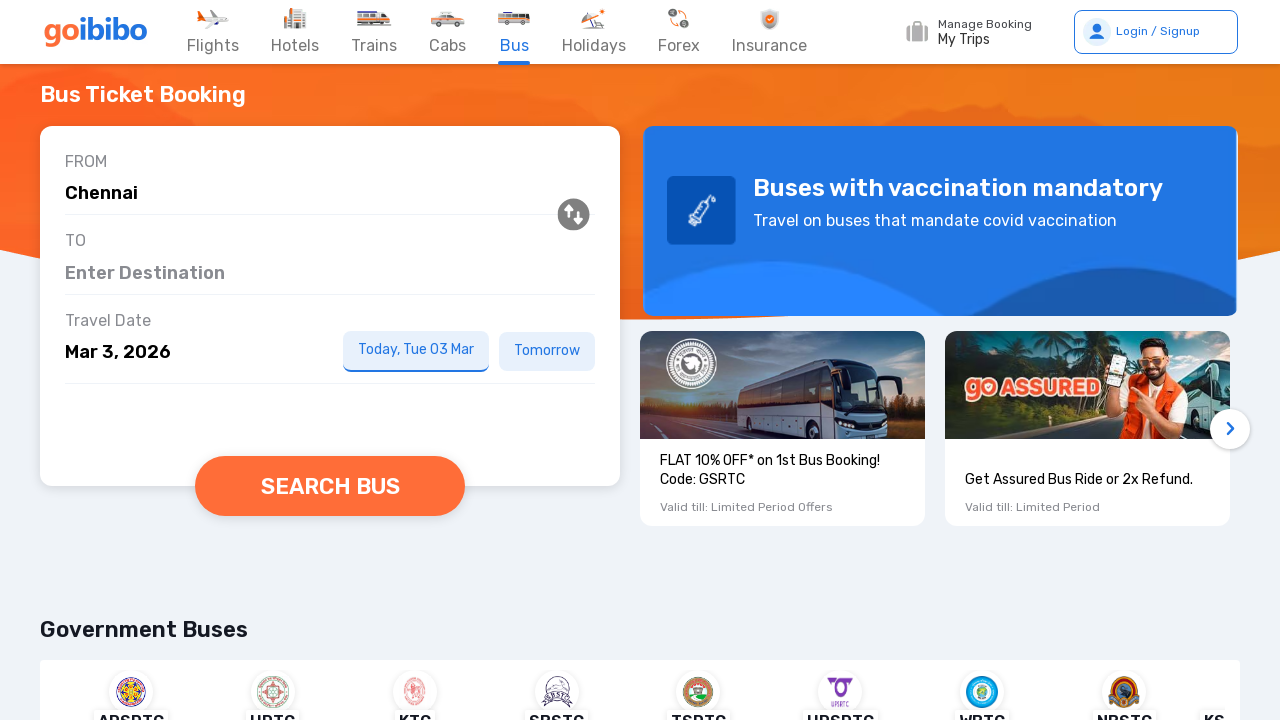

Source city autocomplete dropdown appeared
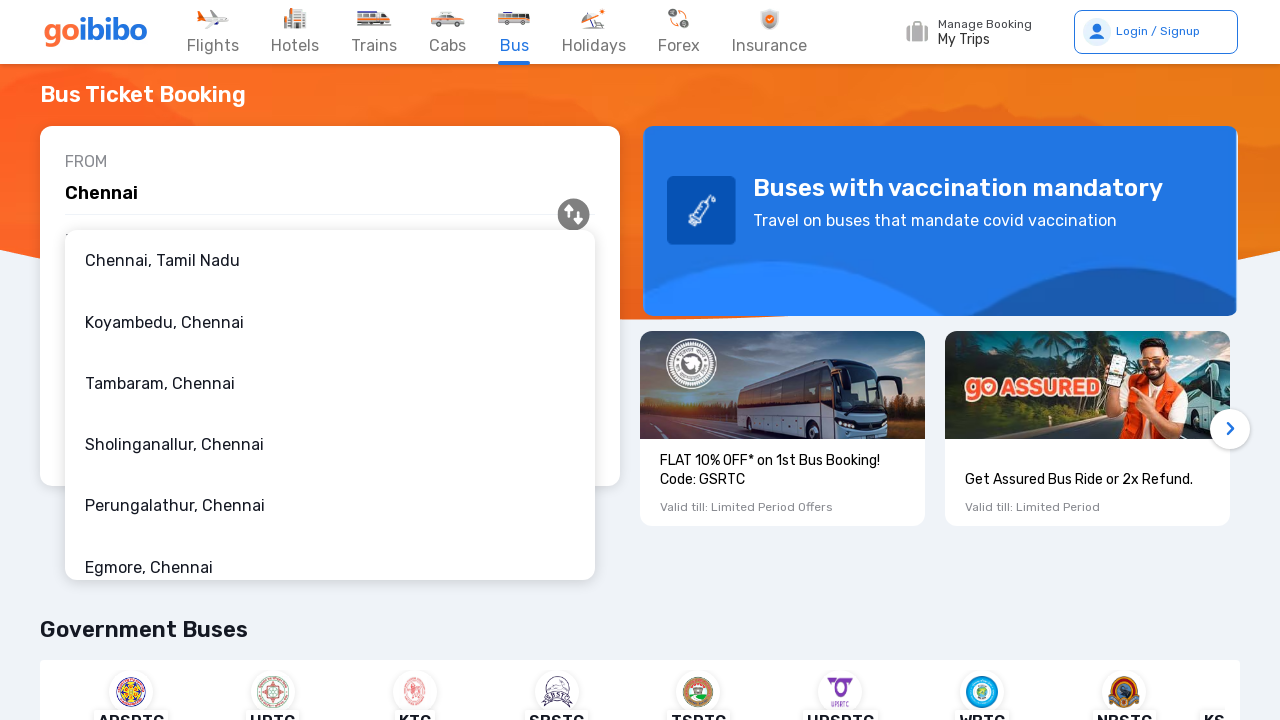

Selected first suggestion 'Chennai' from source autocomplete at (162, 261) on div#downshift-1-menu div#downshift-1-item-0 span
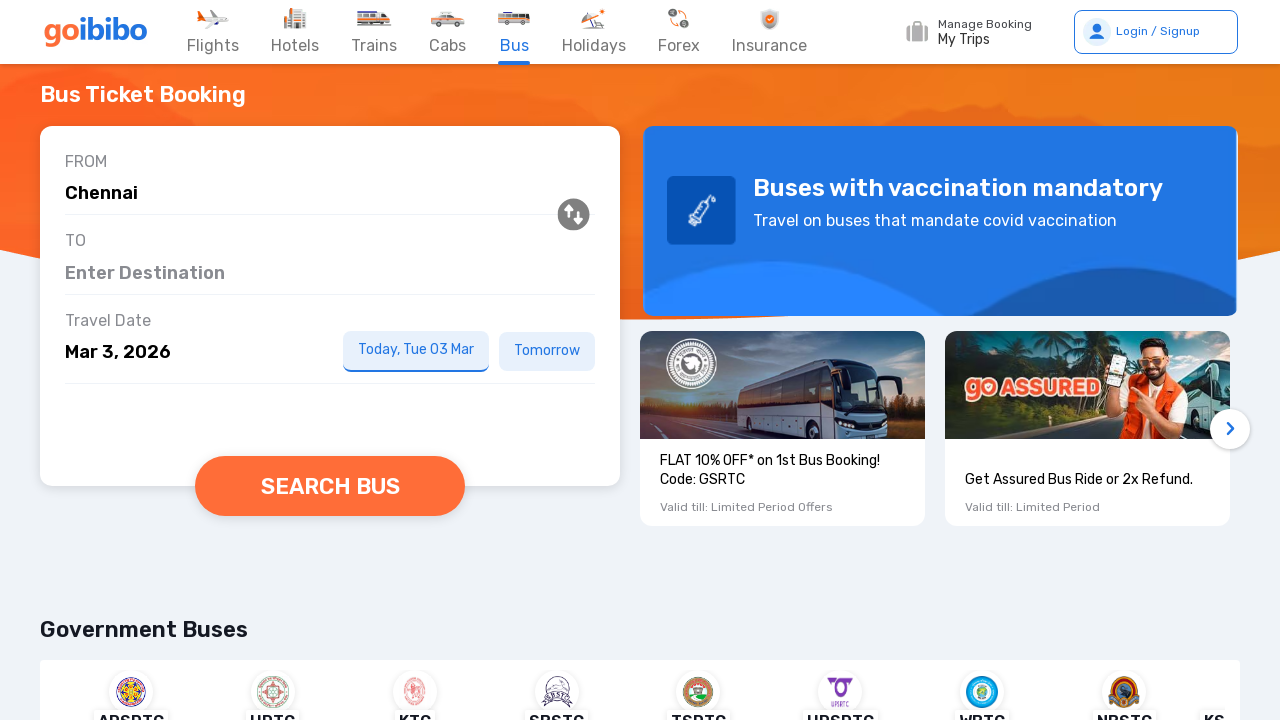

Entered destination city 'Madurai' in search field on #autosuggestBusSRPDestHome
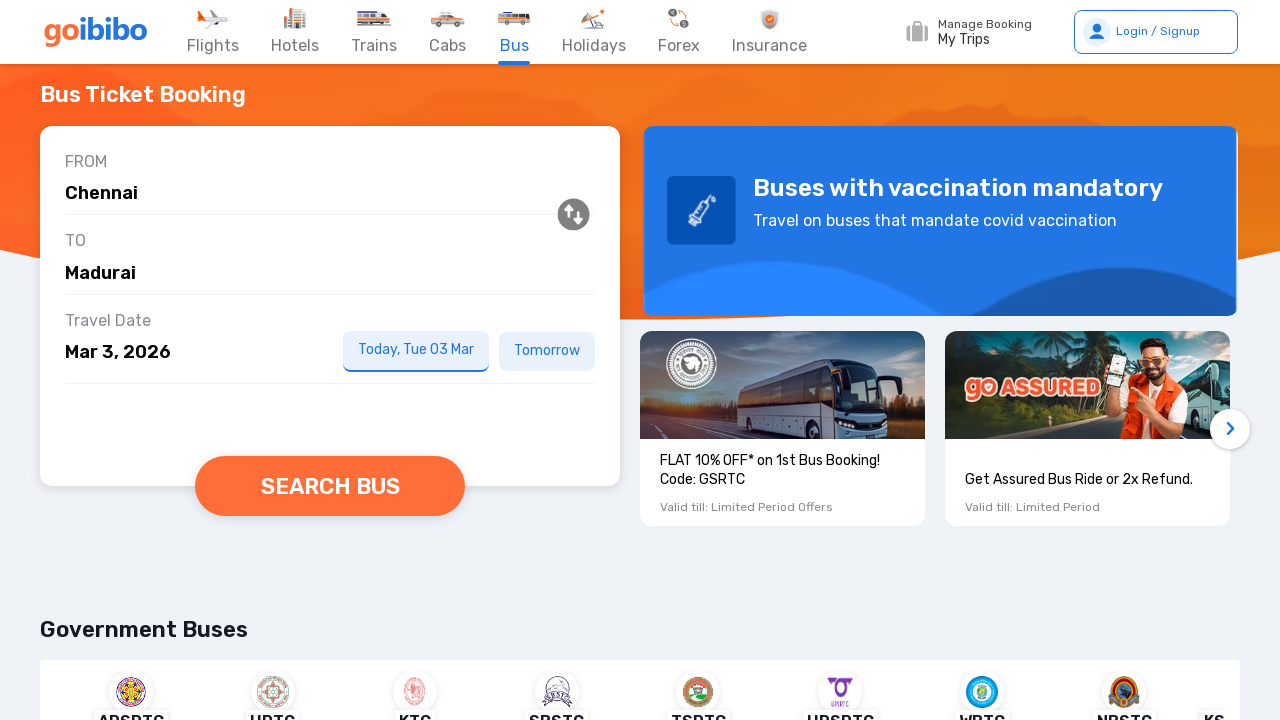

Destination city autocomplete dropdown appeared
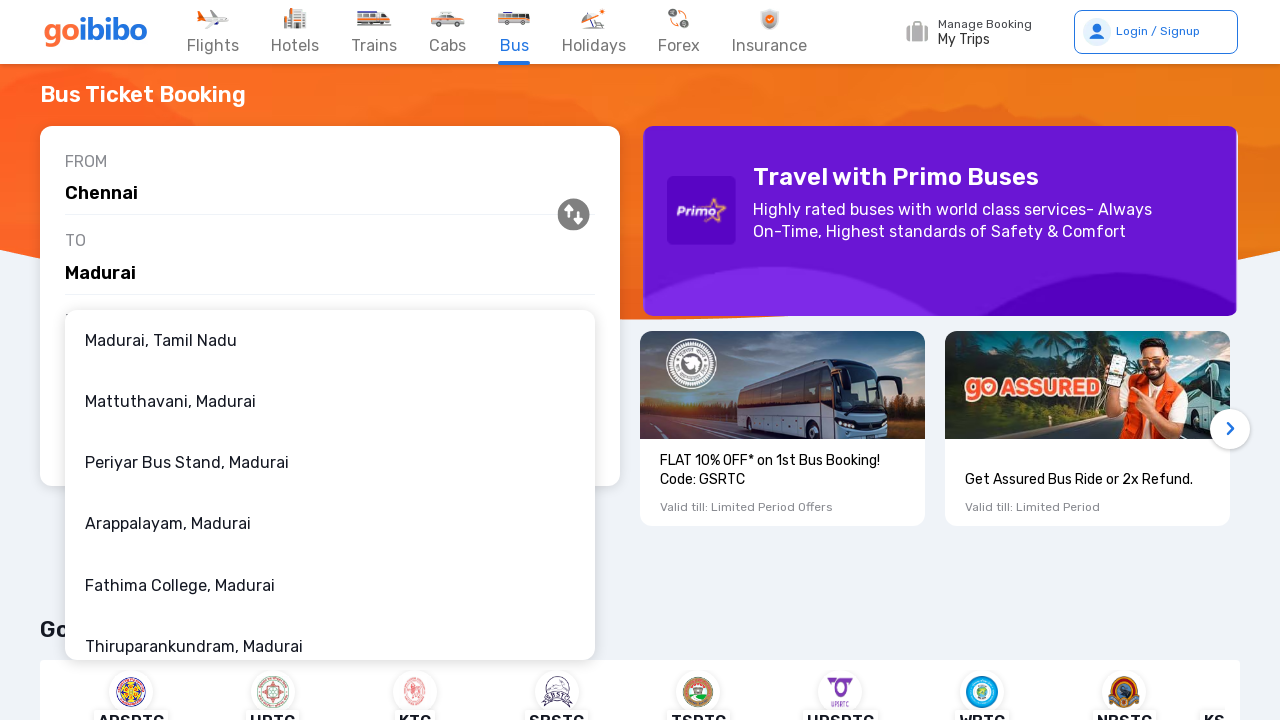

Selected first suggestion 'Madurai' from destination autocomplete at (161, 340) on div#downshift-2-menu div#downshift-2-item-0 span
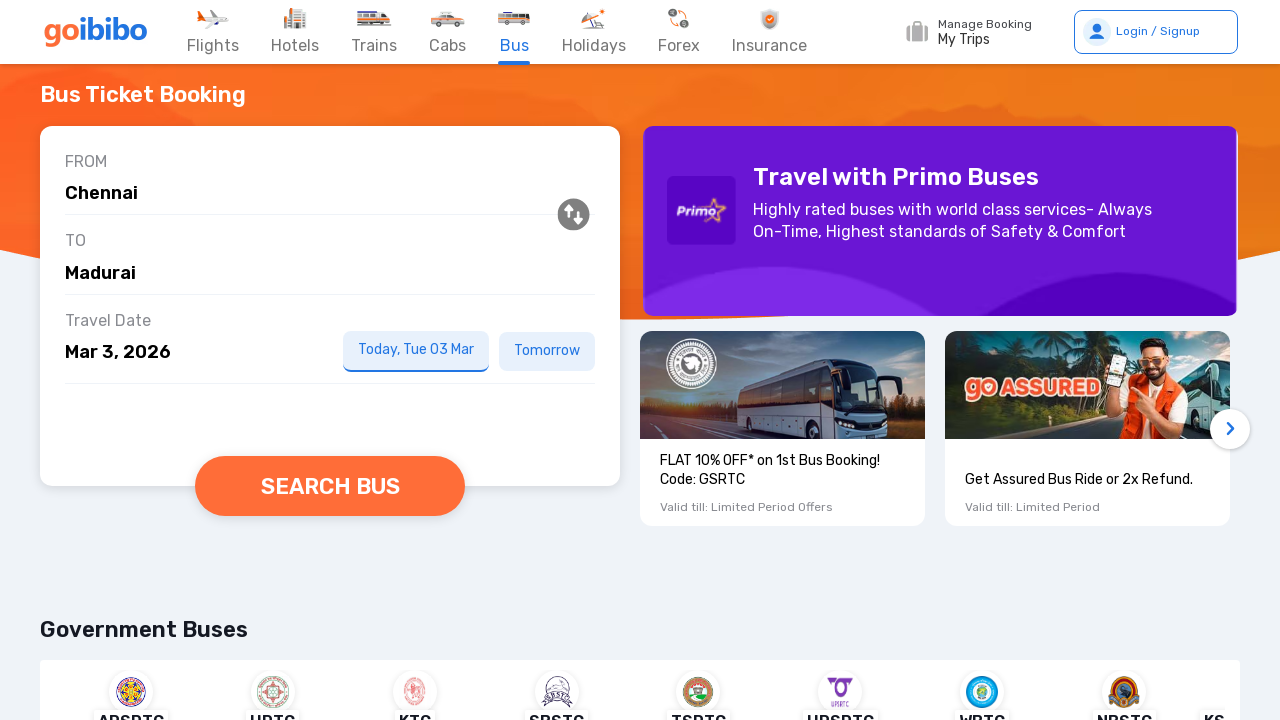

Clicked search bus button to initiate bus search from Chennai to Madurai at (330, 486) on button[data-testid='searchBusBtn']
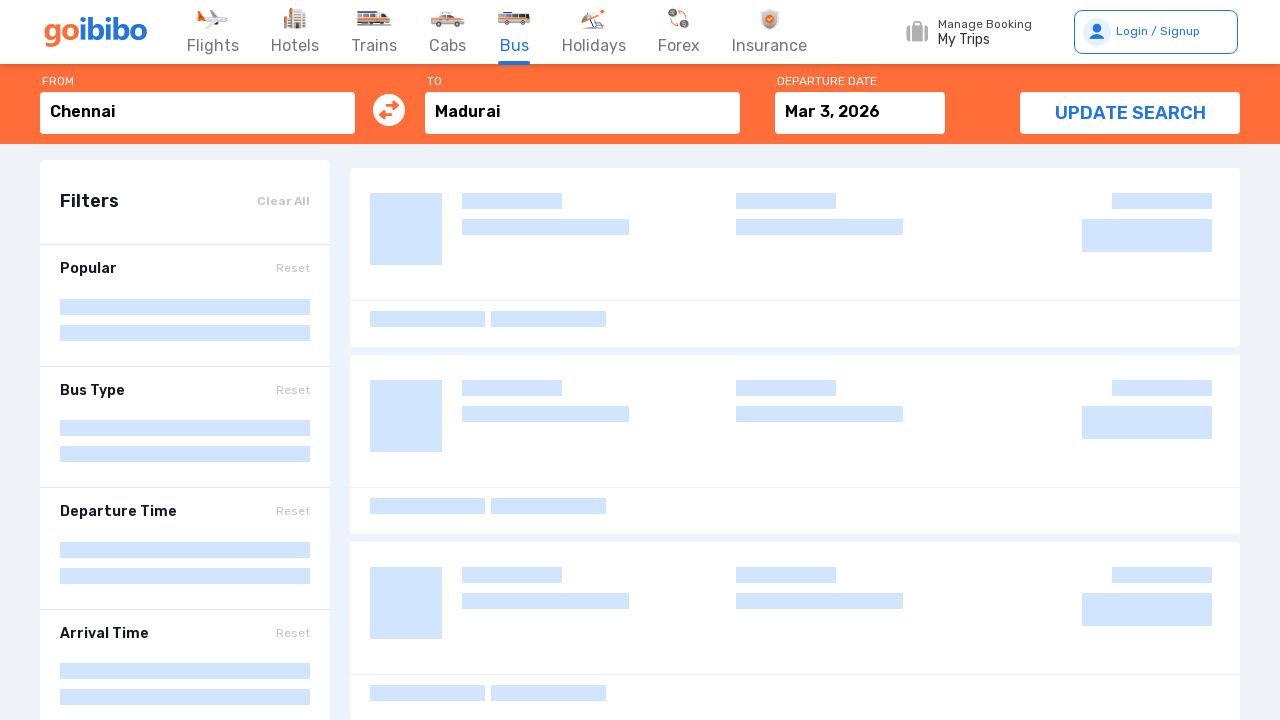

Bus search results loaded successfully
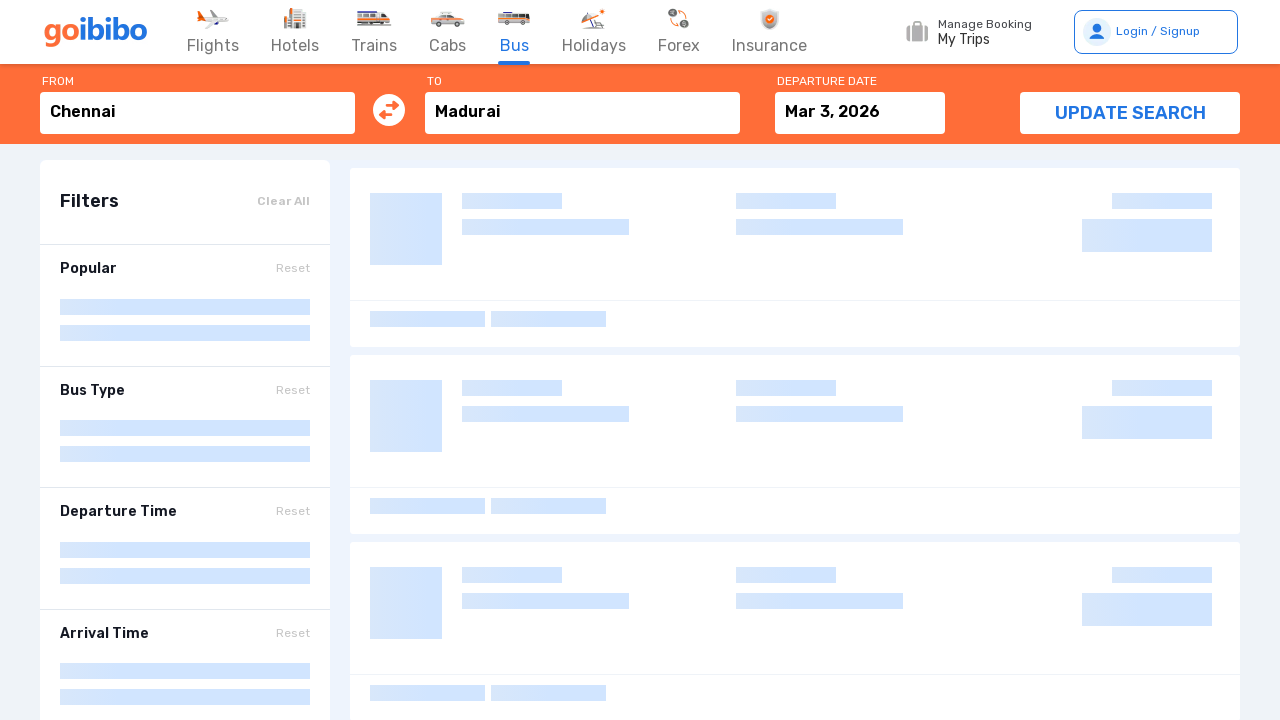

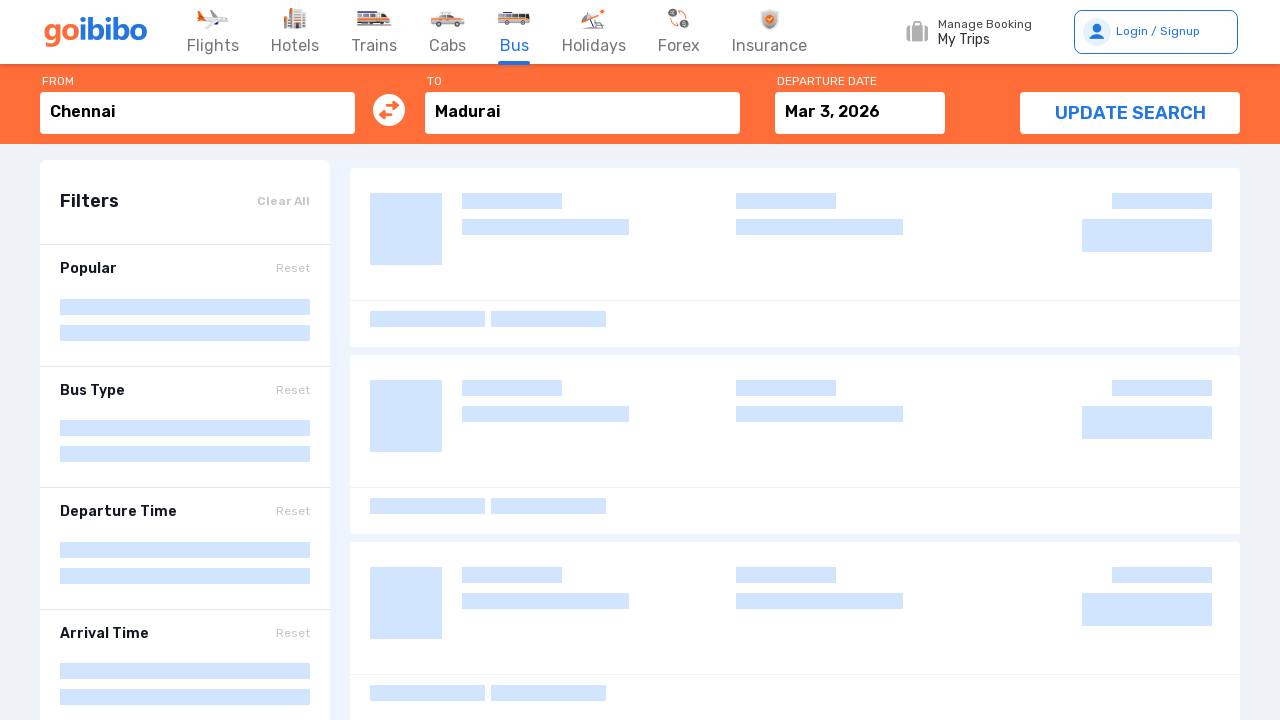